Tests JavaScript confirmation alert handling by clicking a button that triggers a confirmation dialog, accepting the alert, and verifying the result message is displayed.

Starting URL: https://training-support.net/webelements/alerts

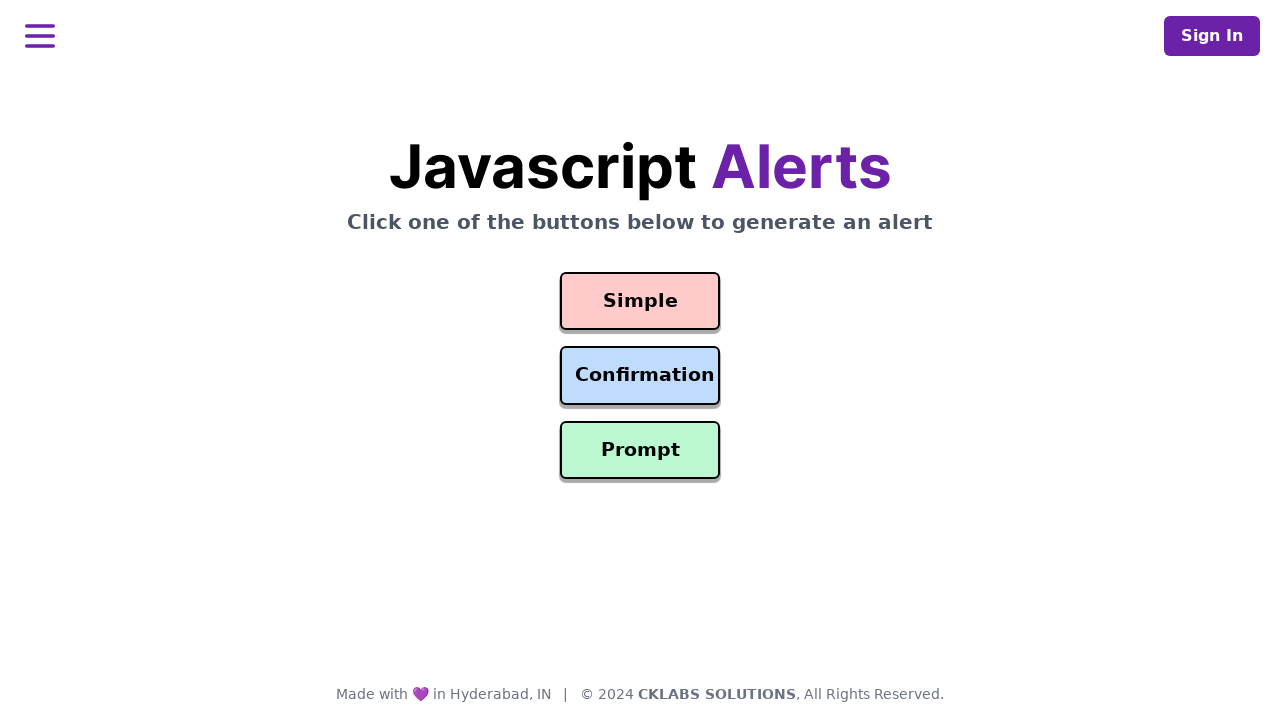

Clicked the confirmation alert button at (640, 376) on #confirmation
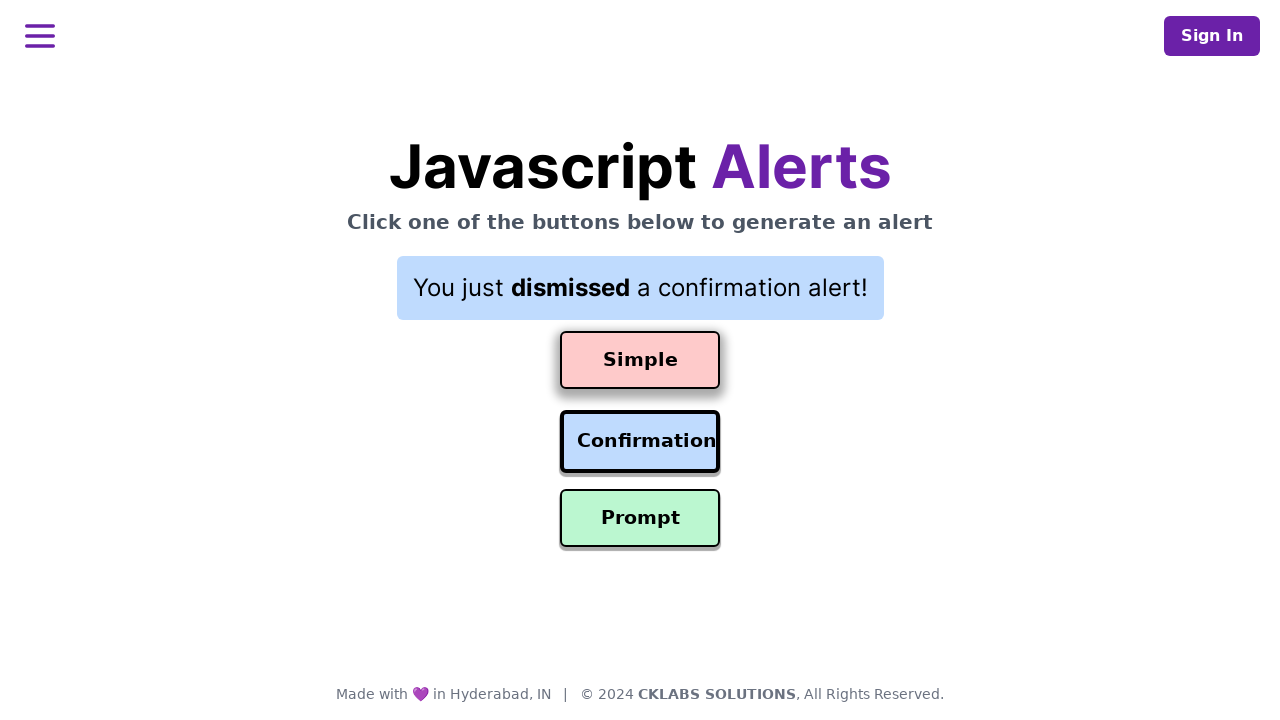

Set up dialog handler to accept confirmation alerts
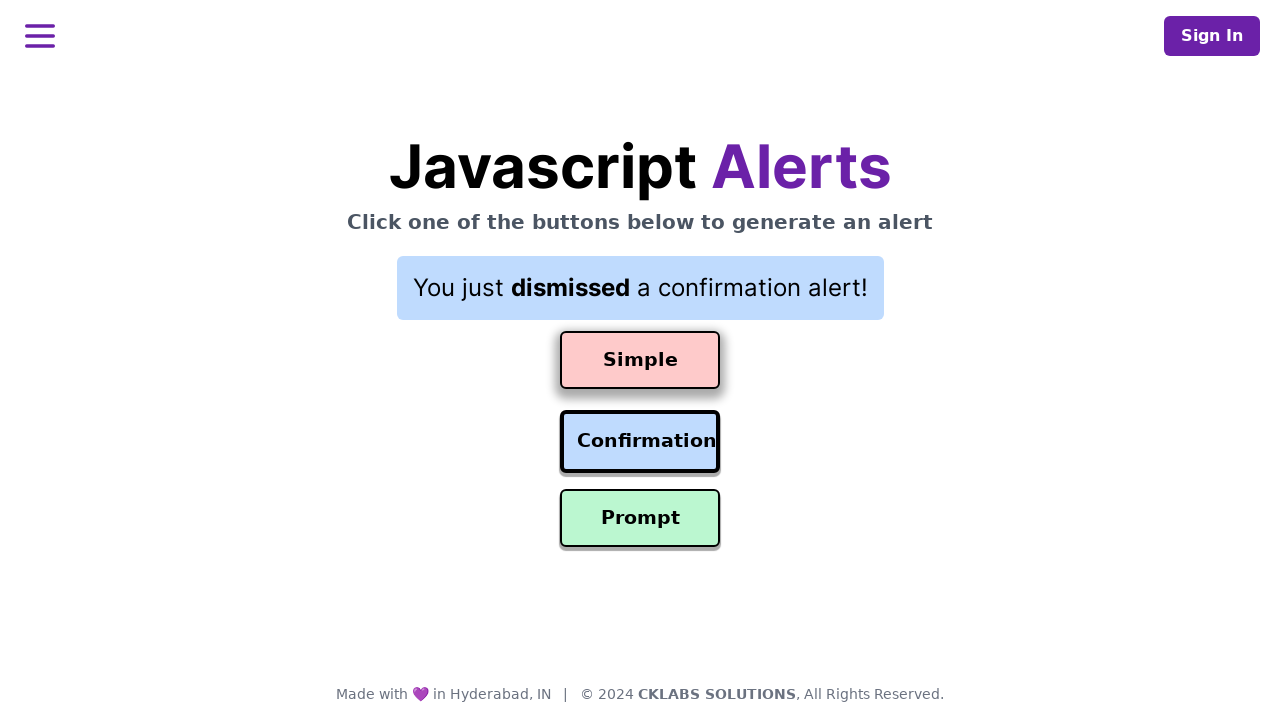

Verified the result message is displayed
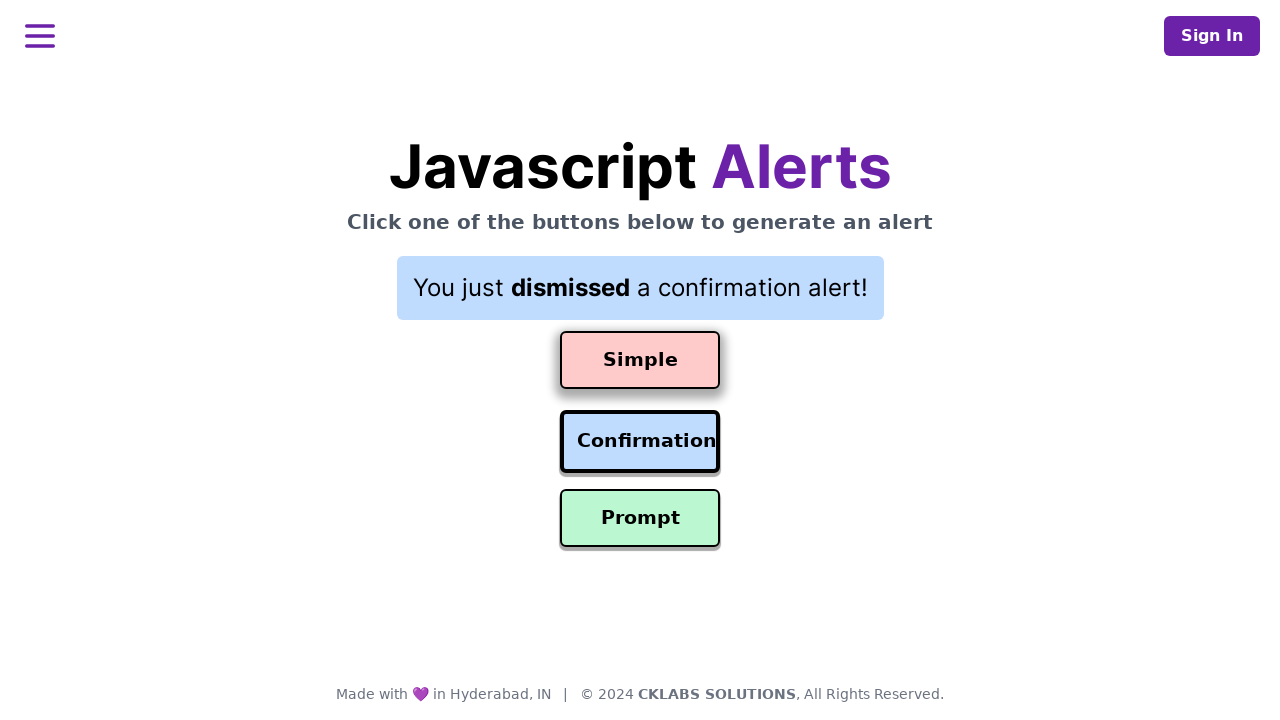

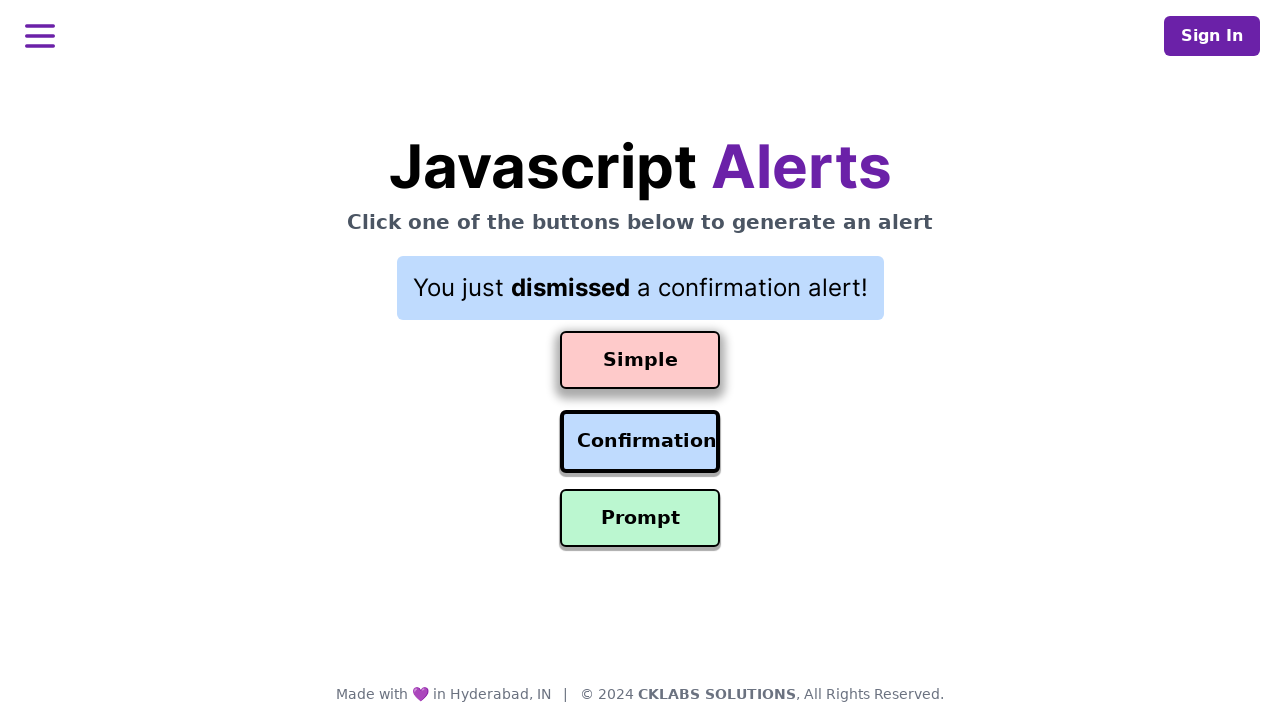